Tests form interactions on an Angular practice page including clicking radio buttons, selecting dropdown options, checking checkboxes, submitting a form, navigating to shop, and adding a product to cart

Starting URL: https://rahulshettyacademy.com/angularpractice/

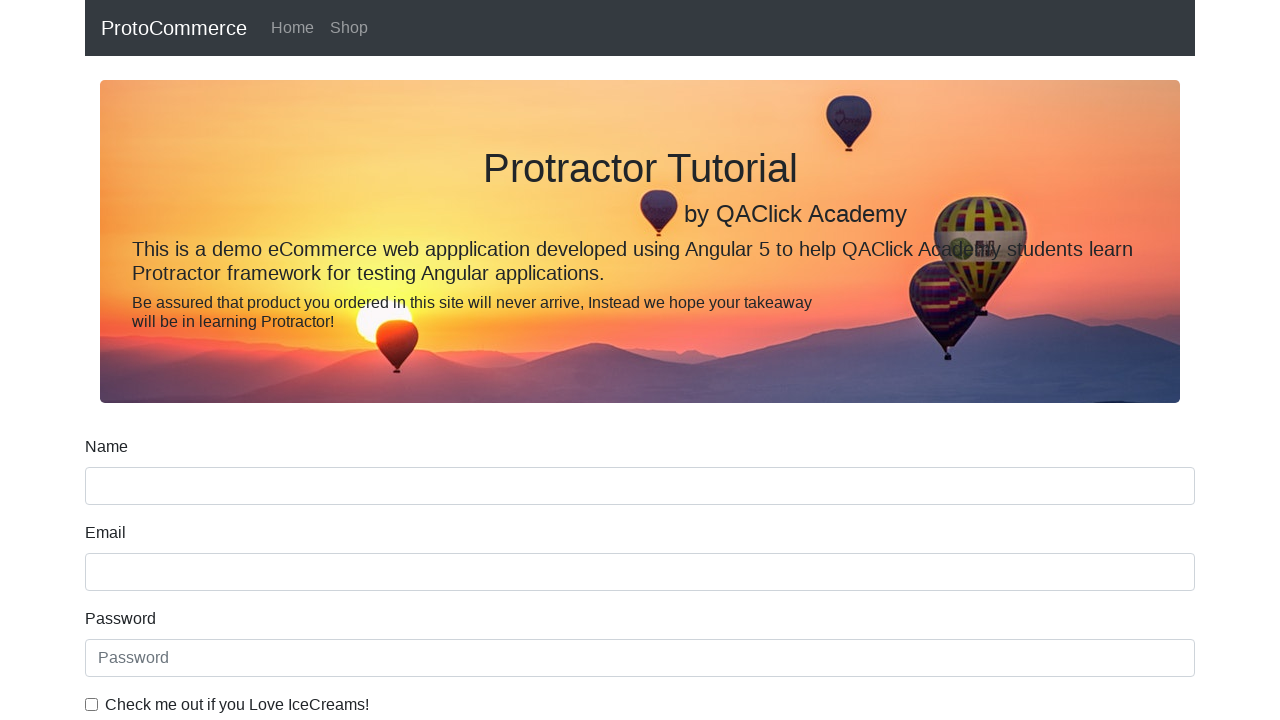

Clicked 'Employed' radio button at (326, 360) on internal:label="Employed"i
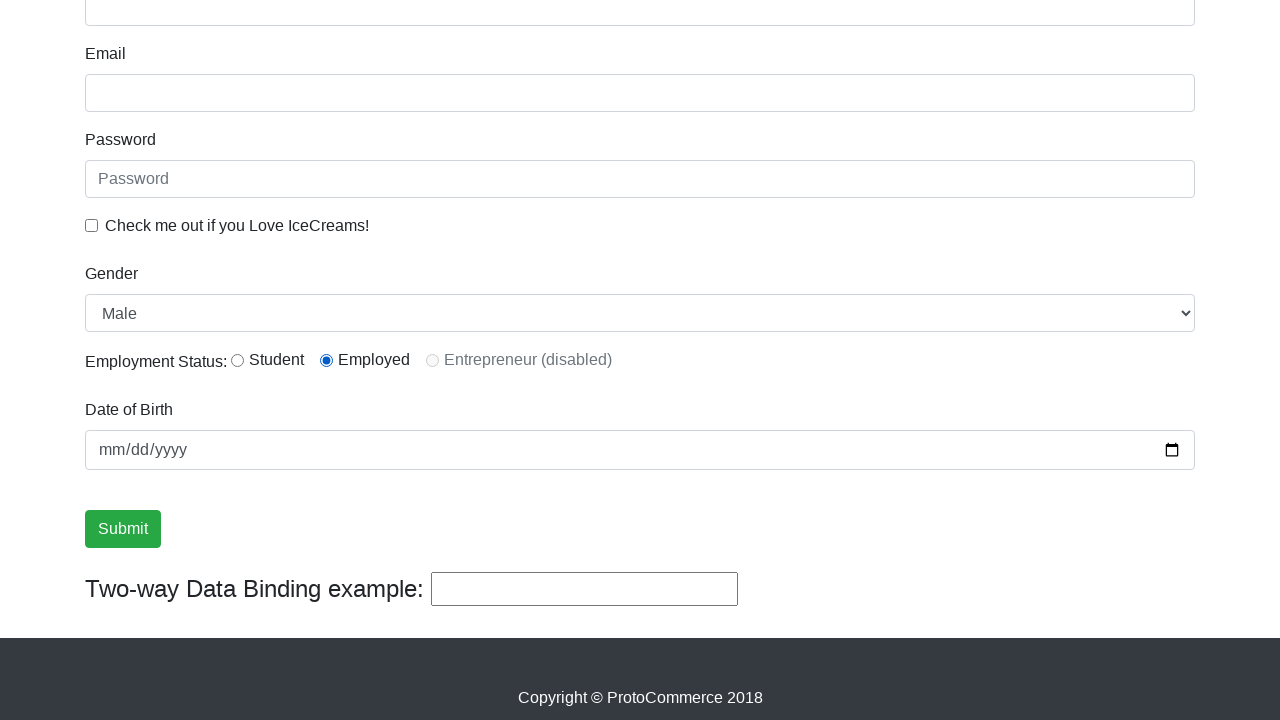

Selected 'Female' from Gender dropdown on internal:label="Gender"i
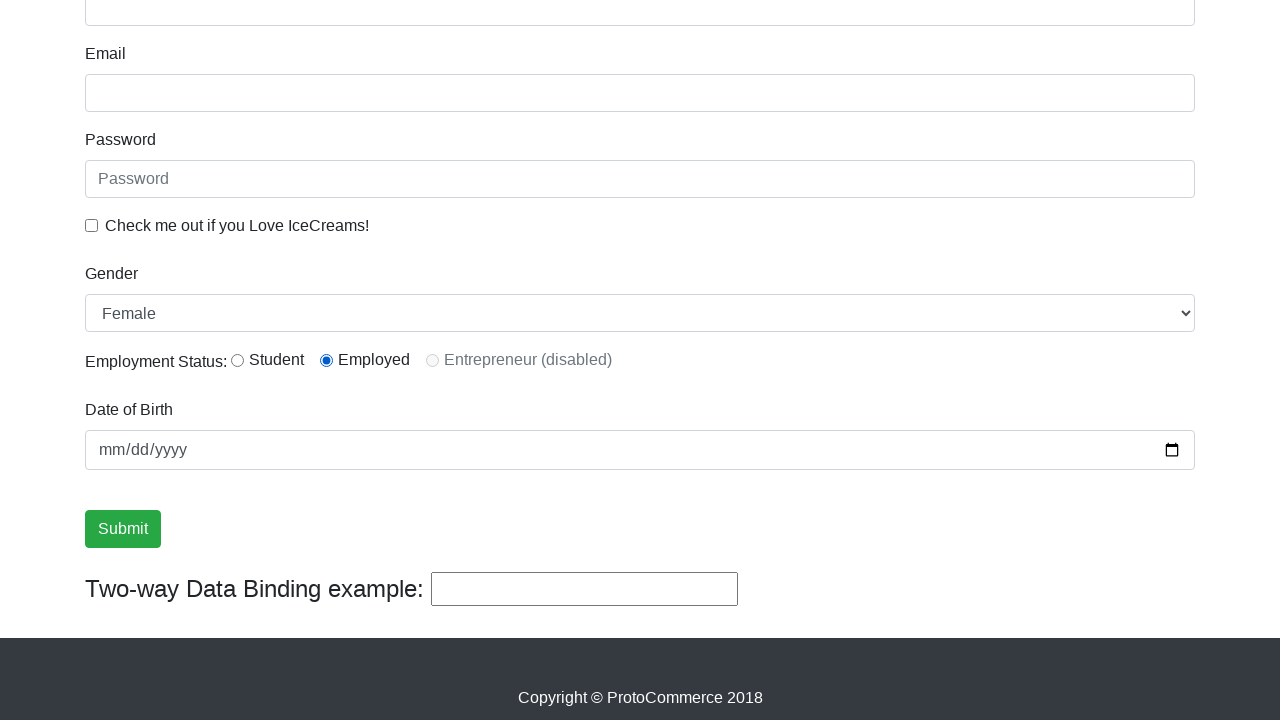

Clicked ice cream checkbox at (237, 226) on internal:text="Check me out if you Love IceCreams!"i
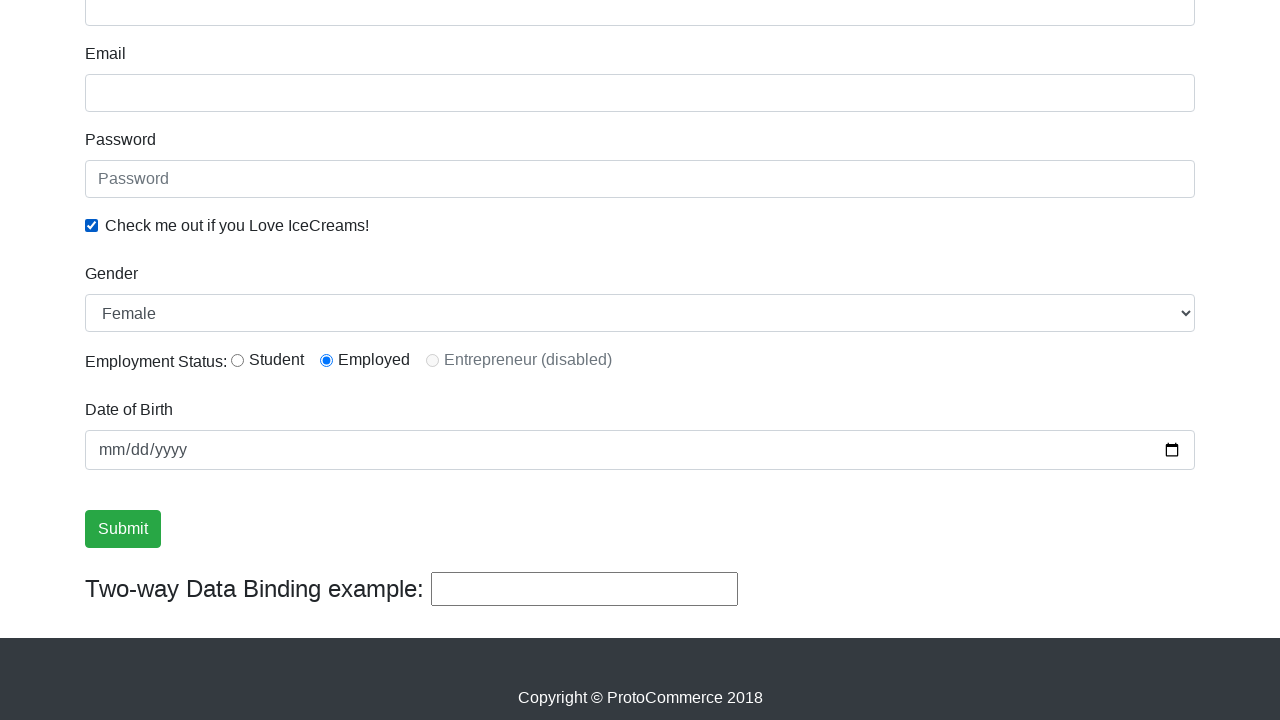

Clicked Submit button at (123, 529) on internal:role=button[name="Submit"i]
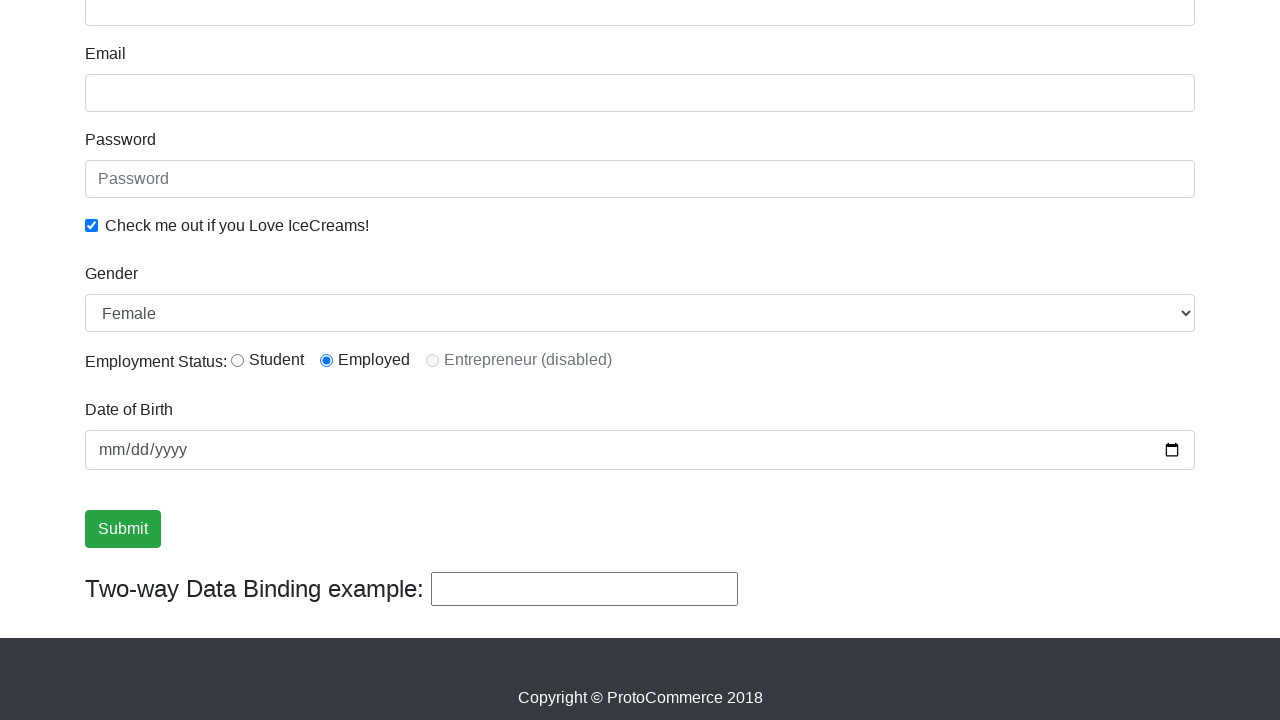

Clicked Shop navigation link at (349, 28) on internal:role=link[name="Shop"i]
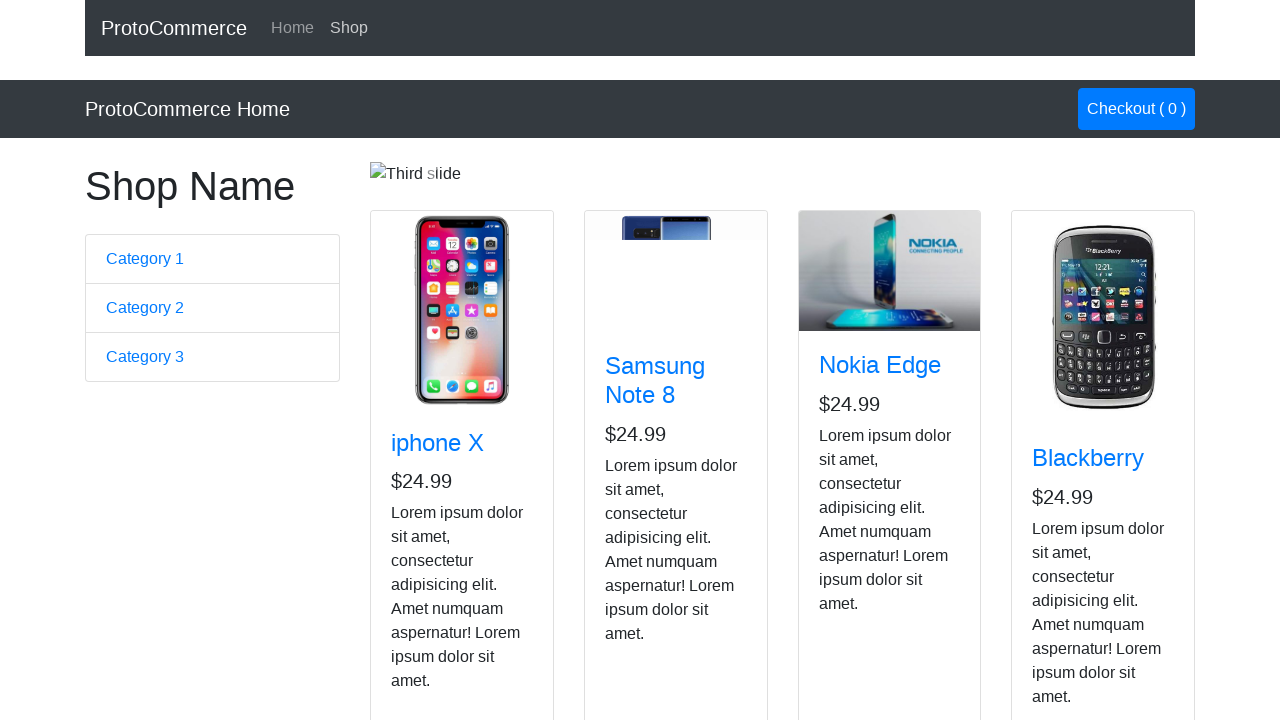

Clicked Add button for Nokia Edge product at (854, 528) on app-card >> internal:has-text="Nokia Edge"i >> internal:role=button
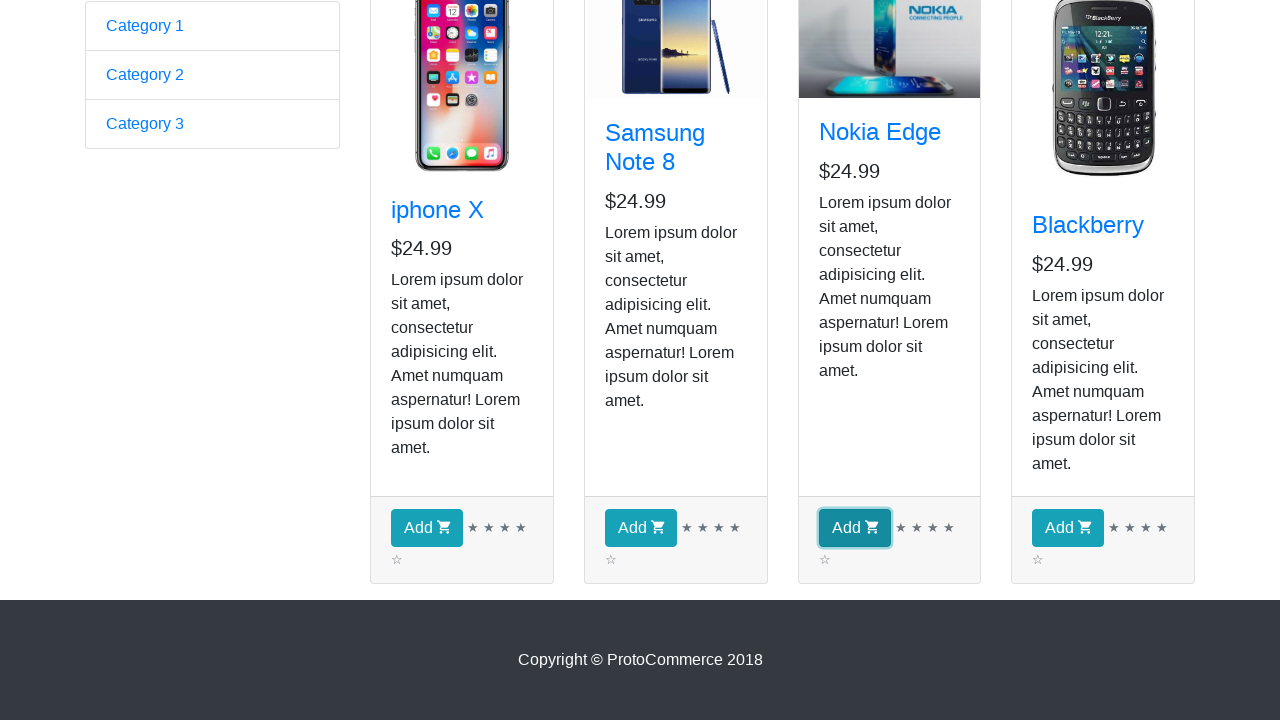

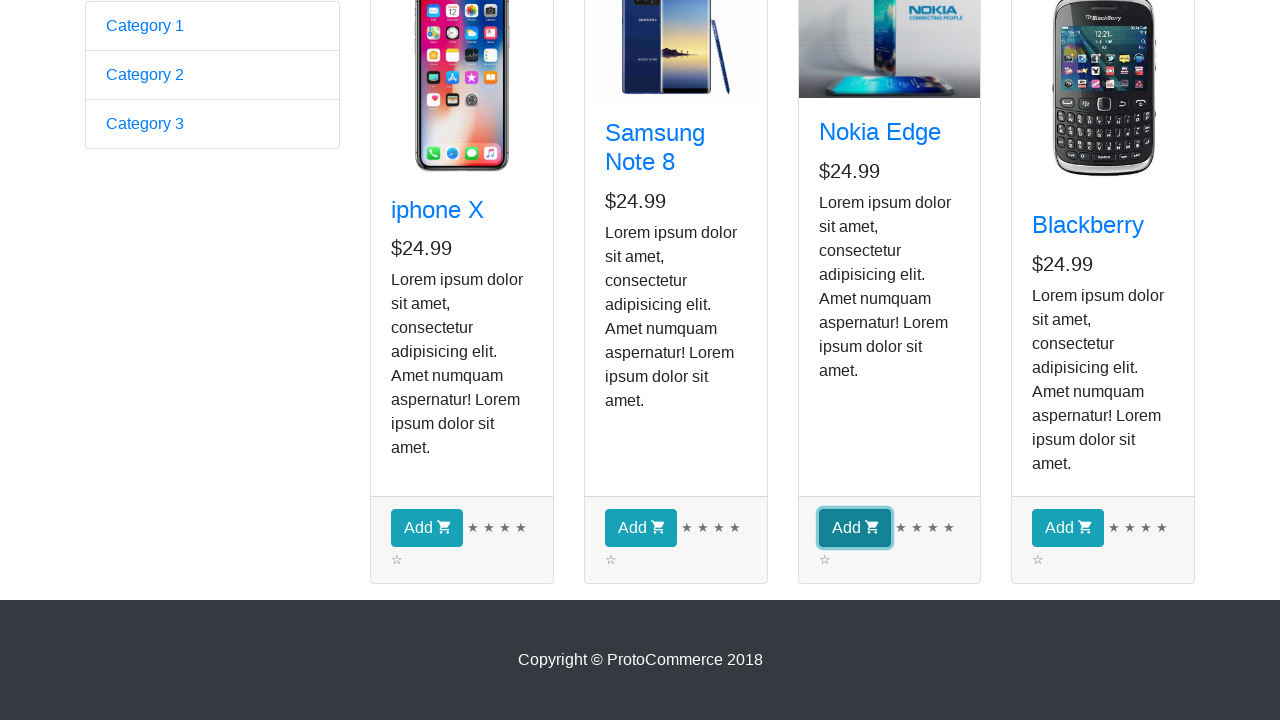